Tests the jQuery UI selectable functionality by selecting multiple items using keyboard modifiers

Starting URL: https://jqueryui.com/selectable/

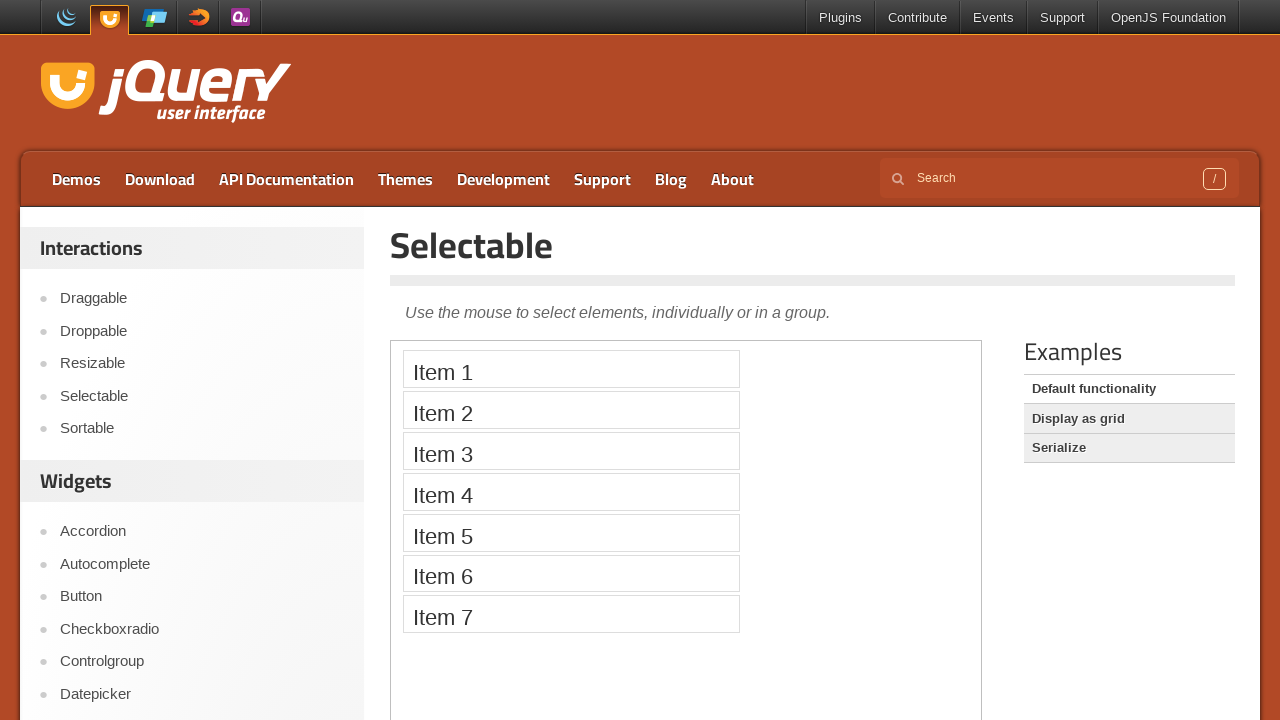

Located the iframe containing the selectable demo
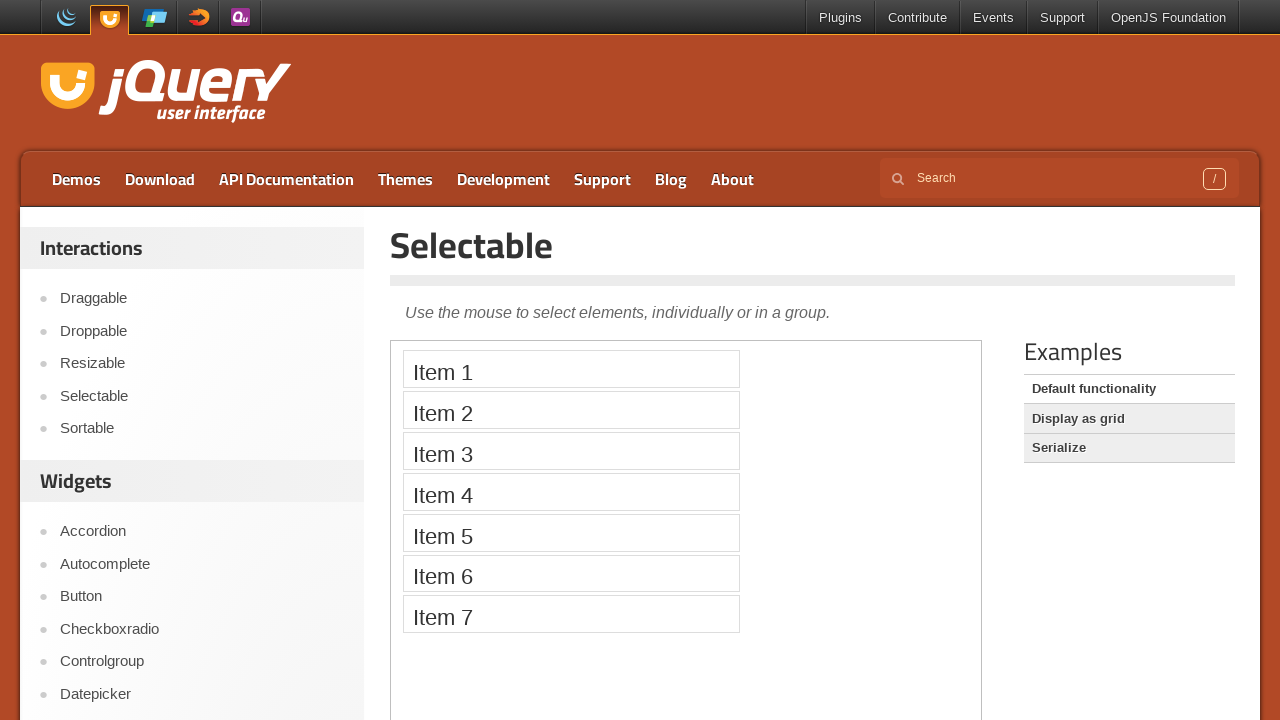

Waited 1 second for demo to load
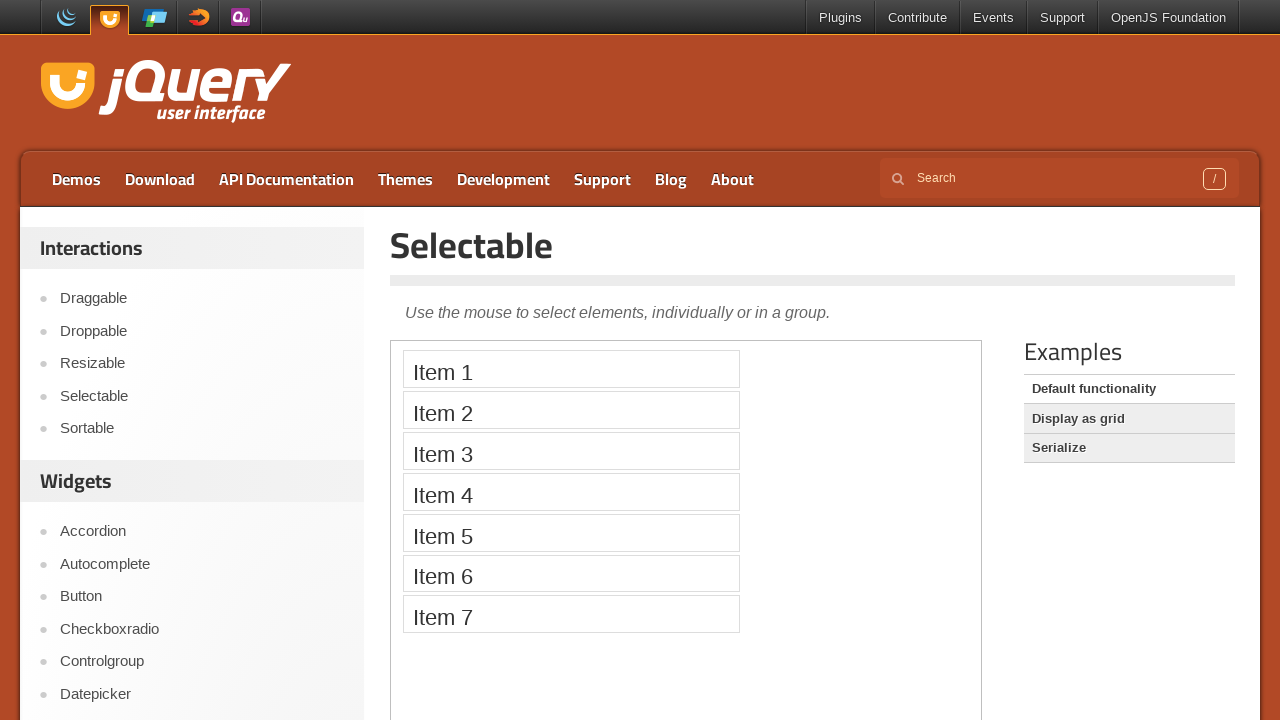

Located Item 1 element
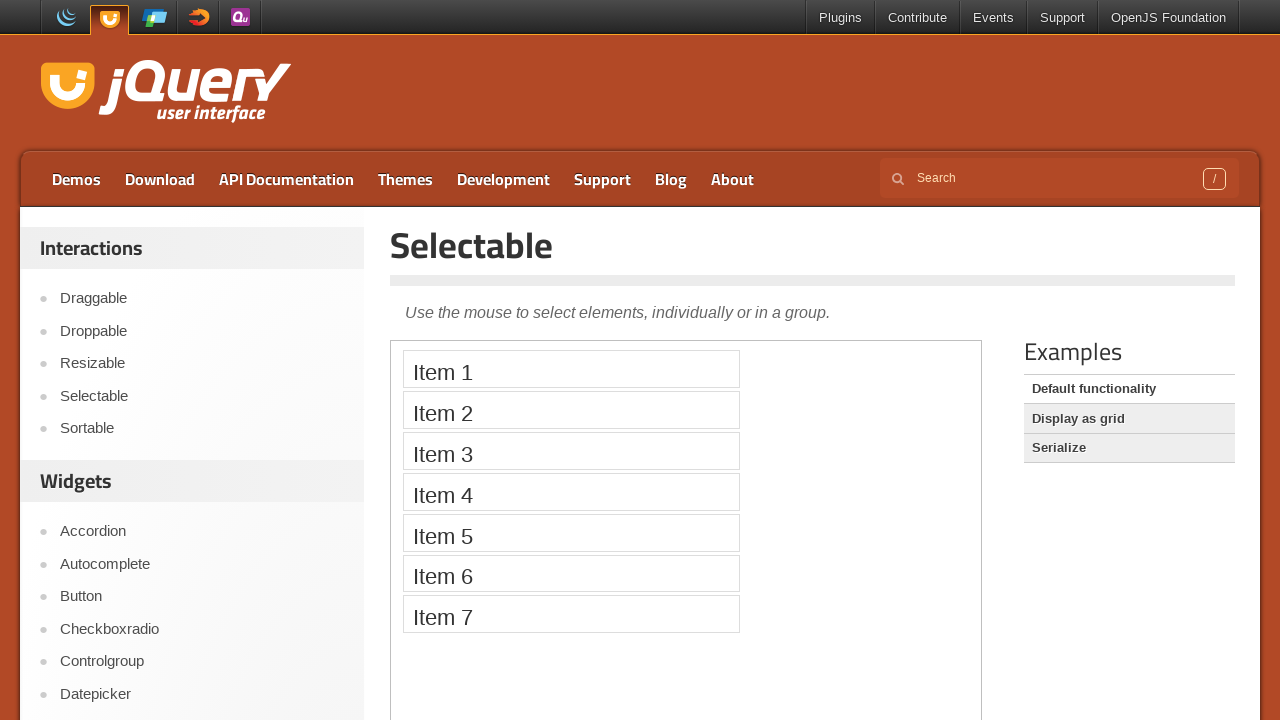

Located Item 2 element
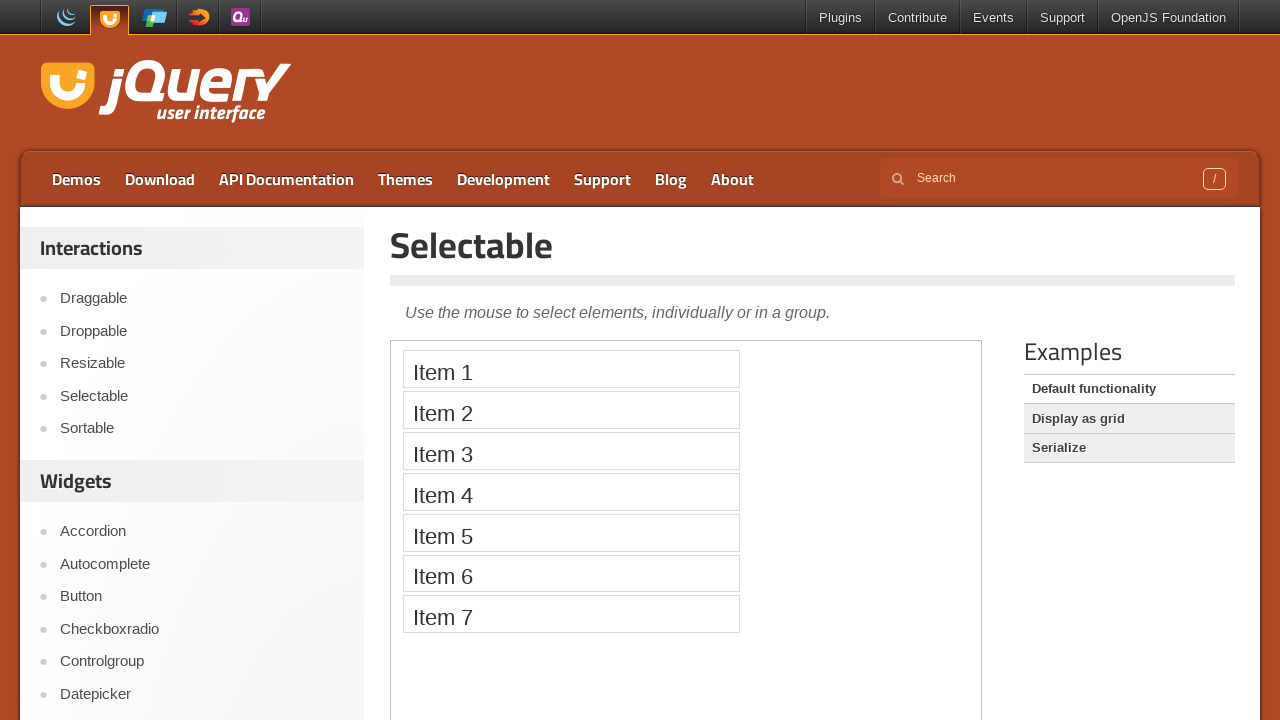

Located Item 3 element
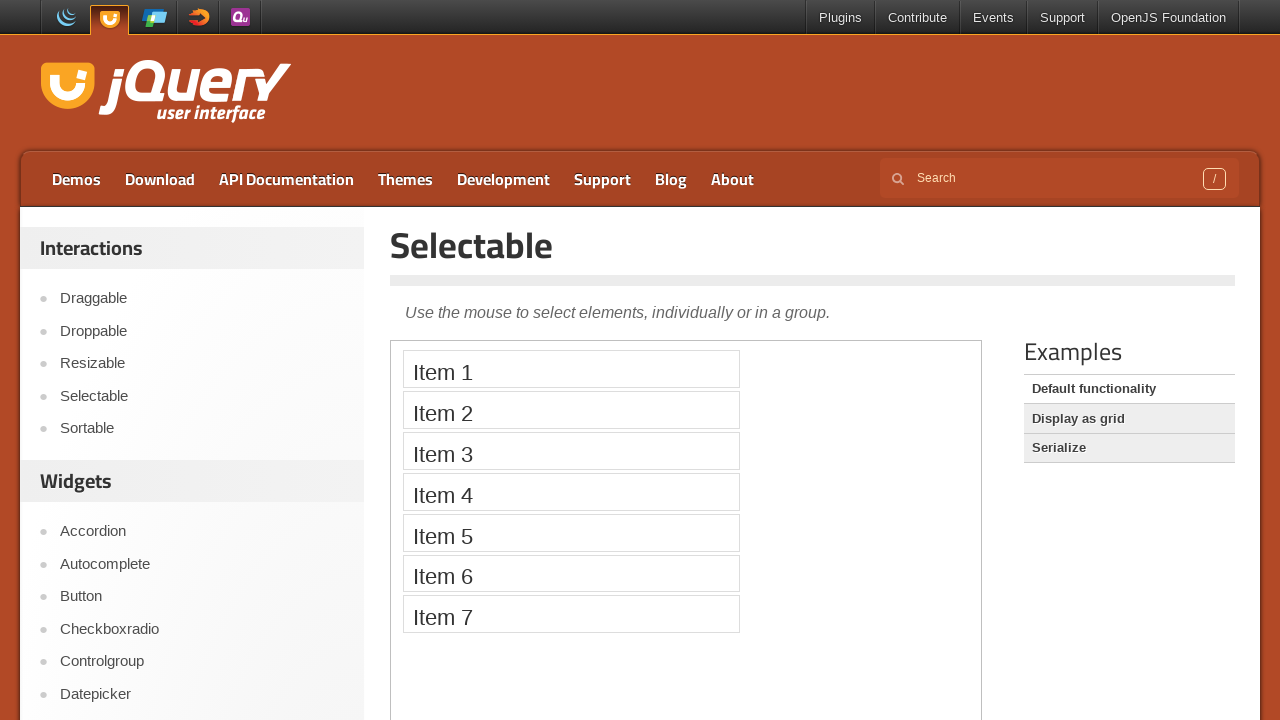

Located Item 4 element
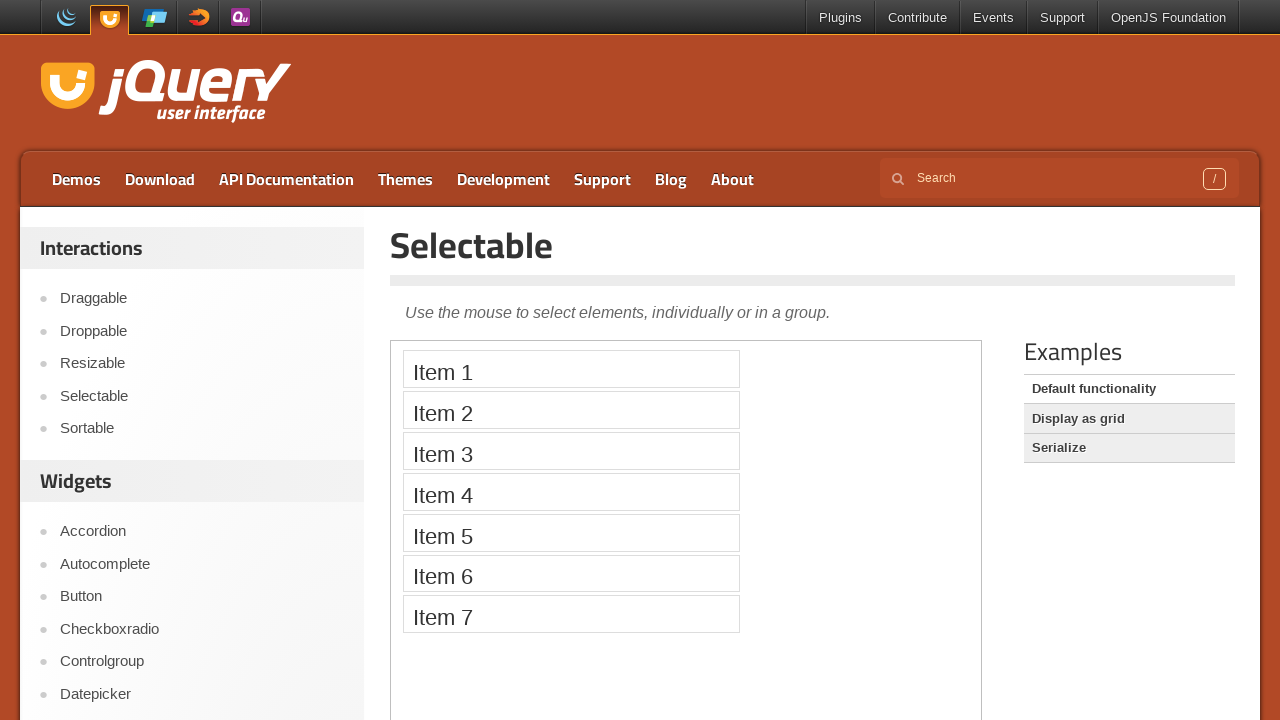

Pressed Control key down to enable multi-select mode
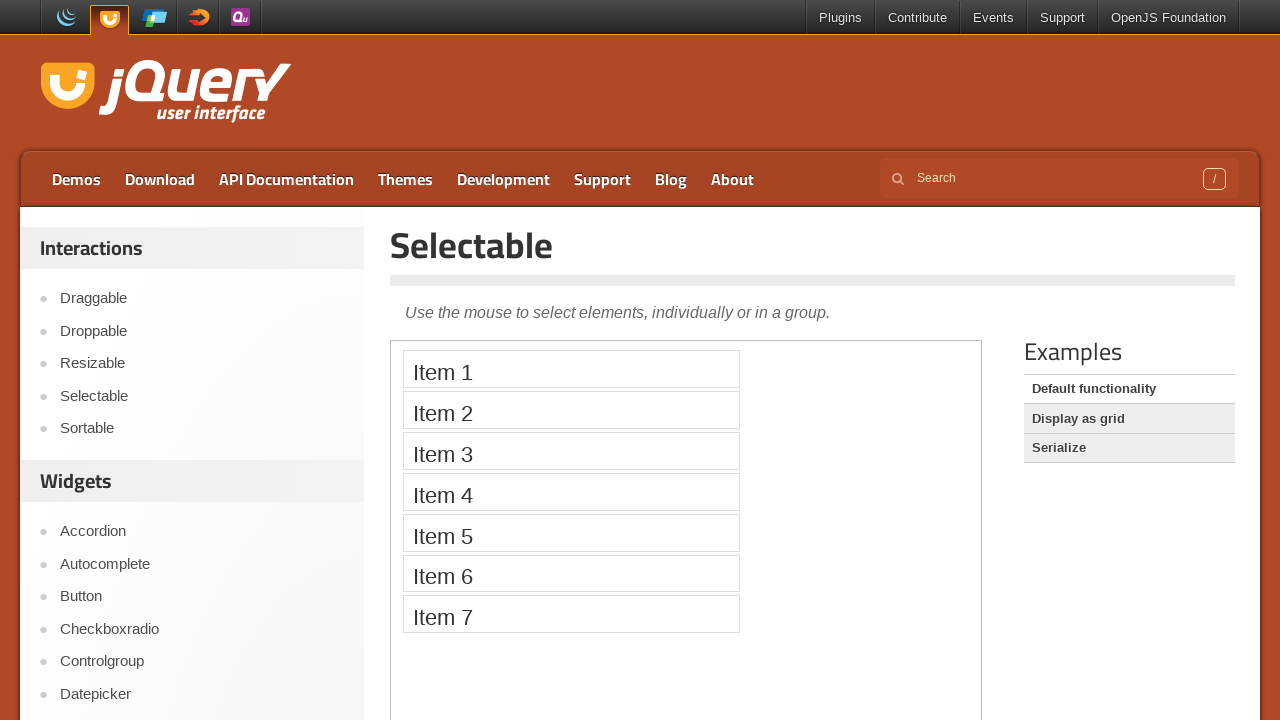

Ctrl+clicked Item 1 at (571, 369) on iframe >> nth=0 >> internal:control=enter-frame >> xpath=//li[text()='Item 1']
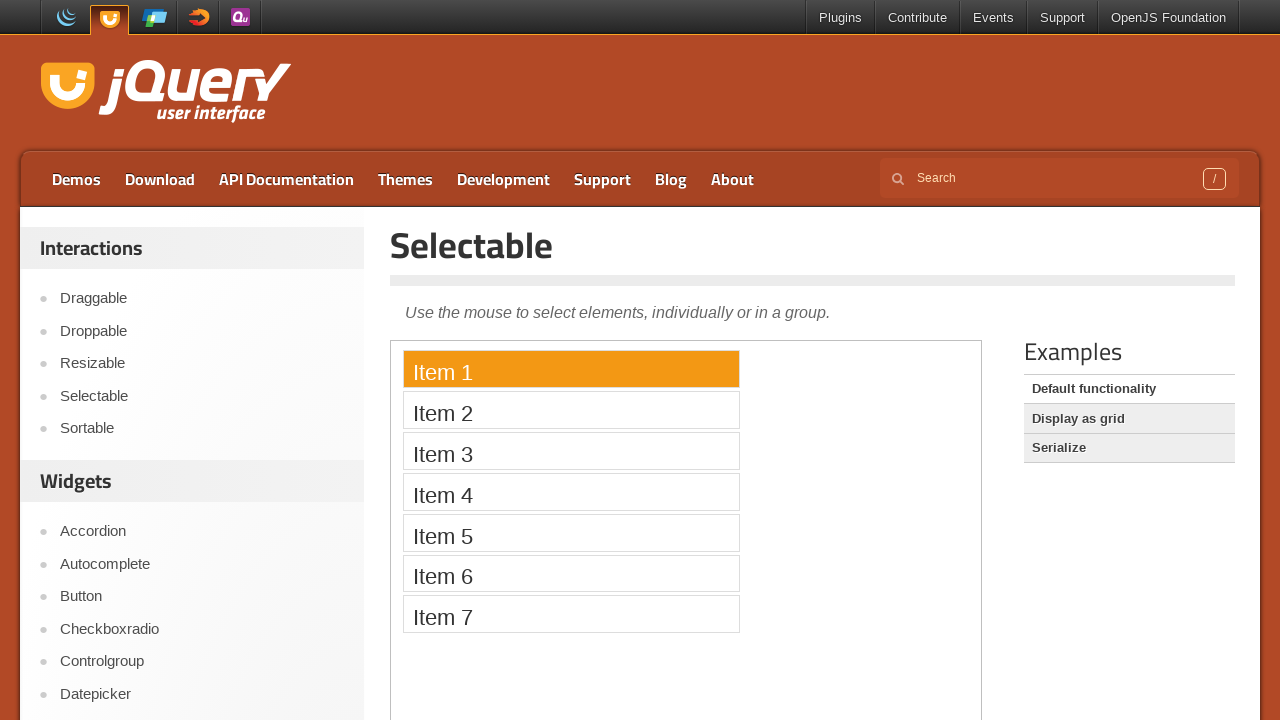

Ctrl+clicked Item 2 at (571, 410) on iframe >> nth=0 >> internal:control=enter-frame >> xpath=//li[text()='Item 2']
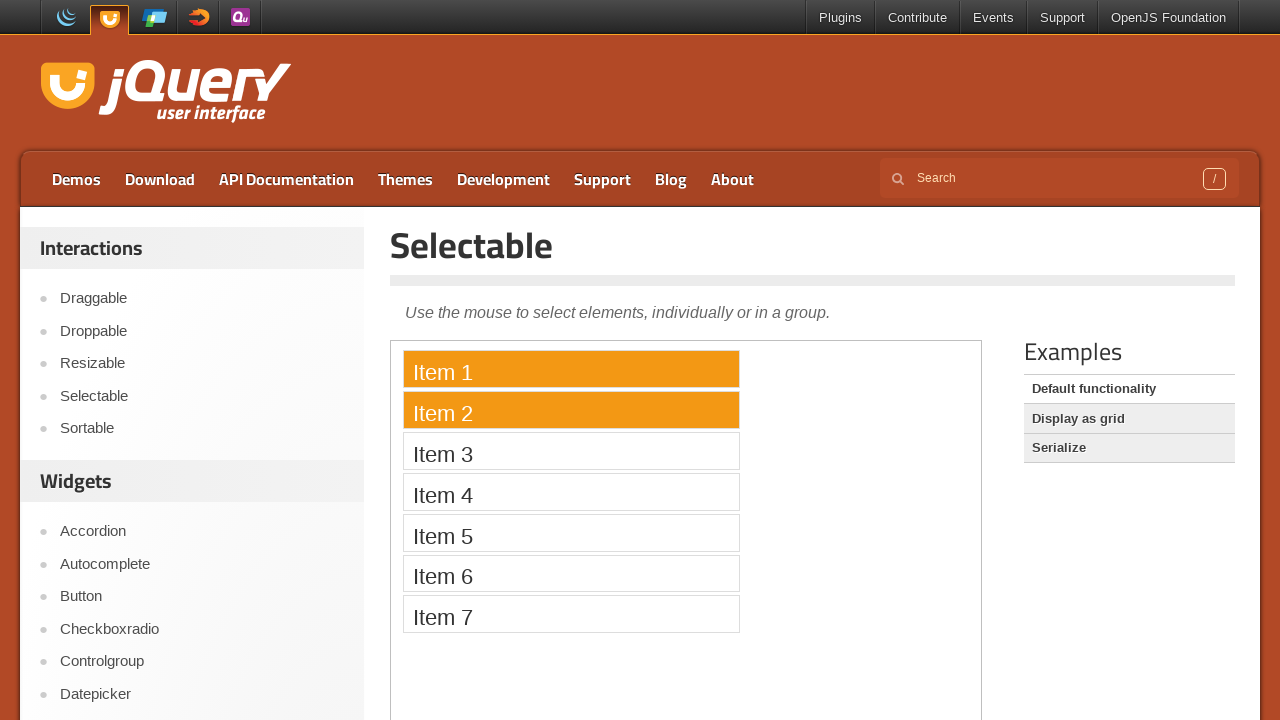

Ctrl+clicked Item 3 at (571, 451) on iframe >> nth=0 >> internal:control=enter-frame >> xpath=//li[text()='Item 3']
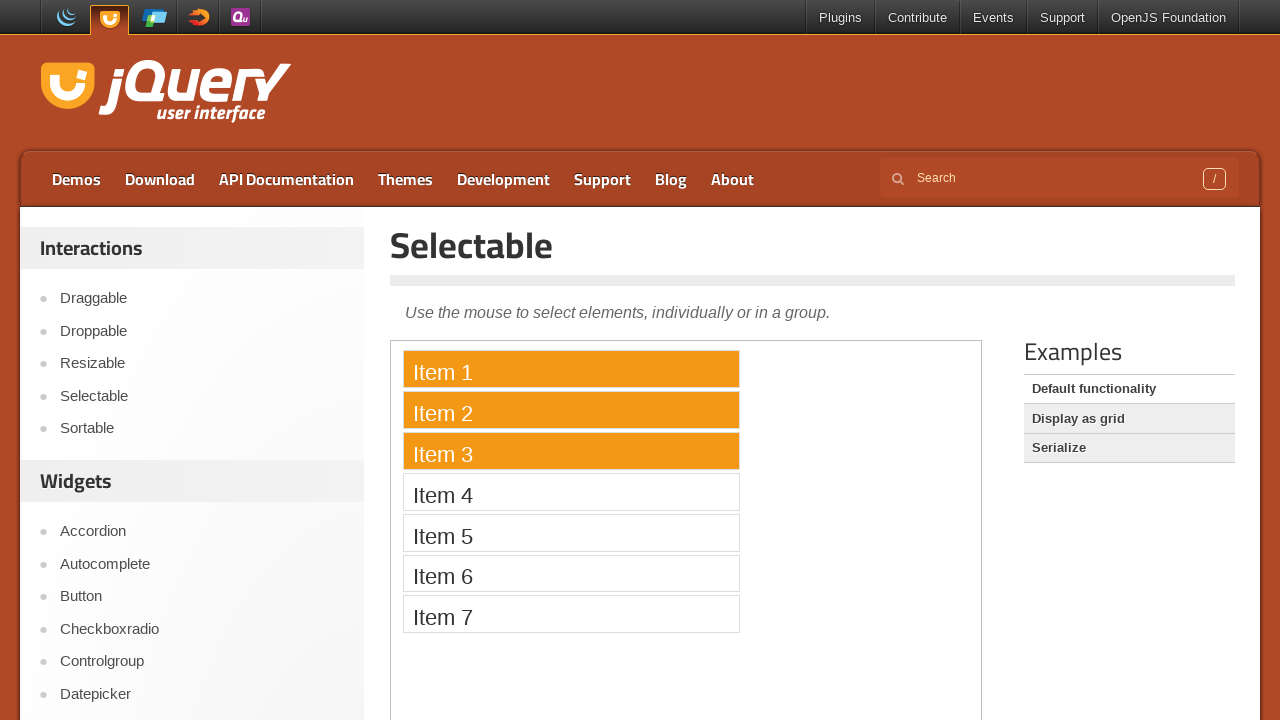

Ctrl+clicked Item 4 at (571, 492) on iframe >> nth=0 >> internal:control=enter-frame >> xpath=//li[text()='Item 4']
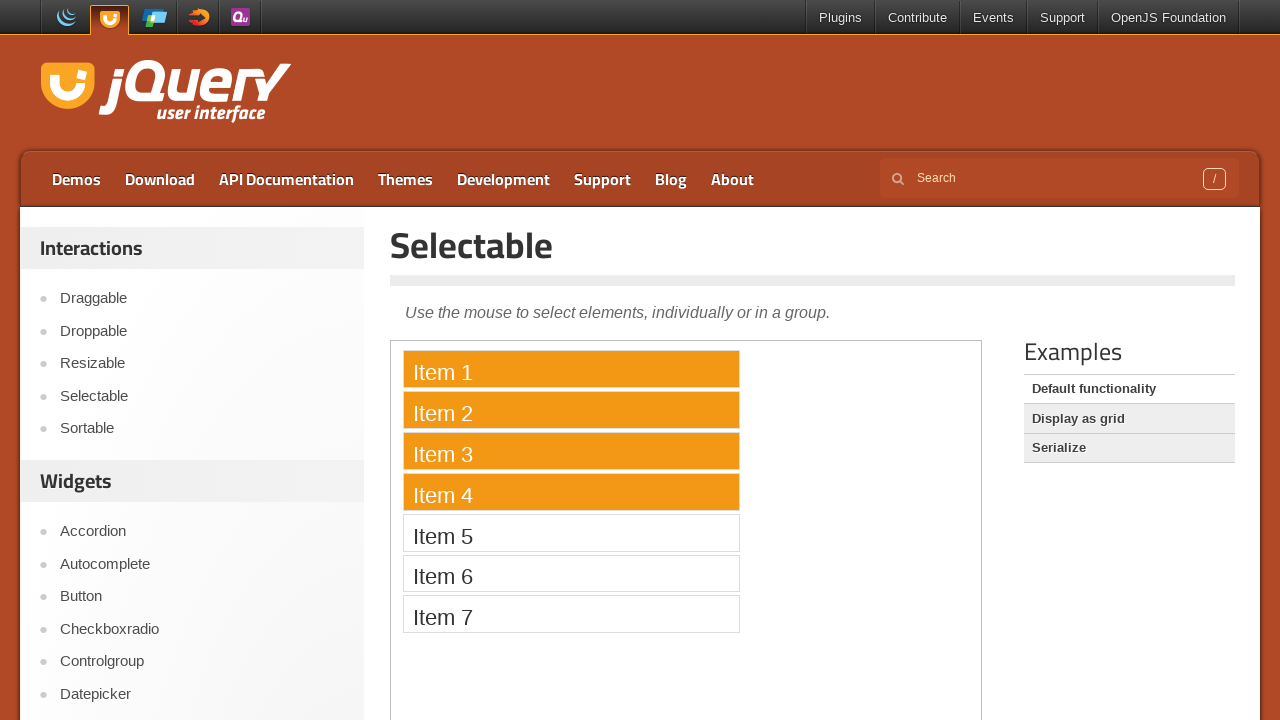

Released Control key, completing multi-select operation
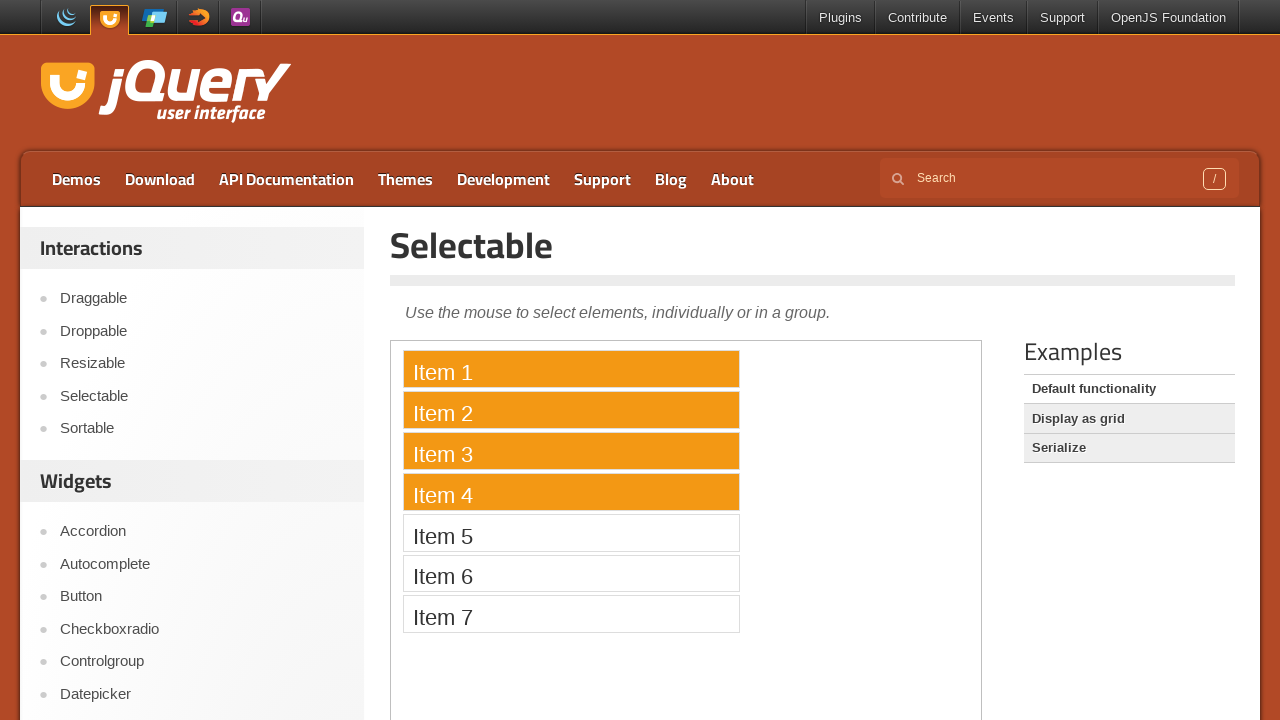

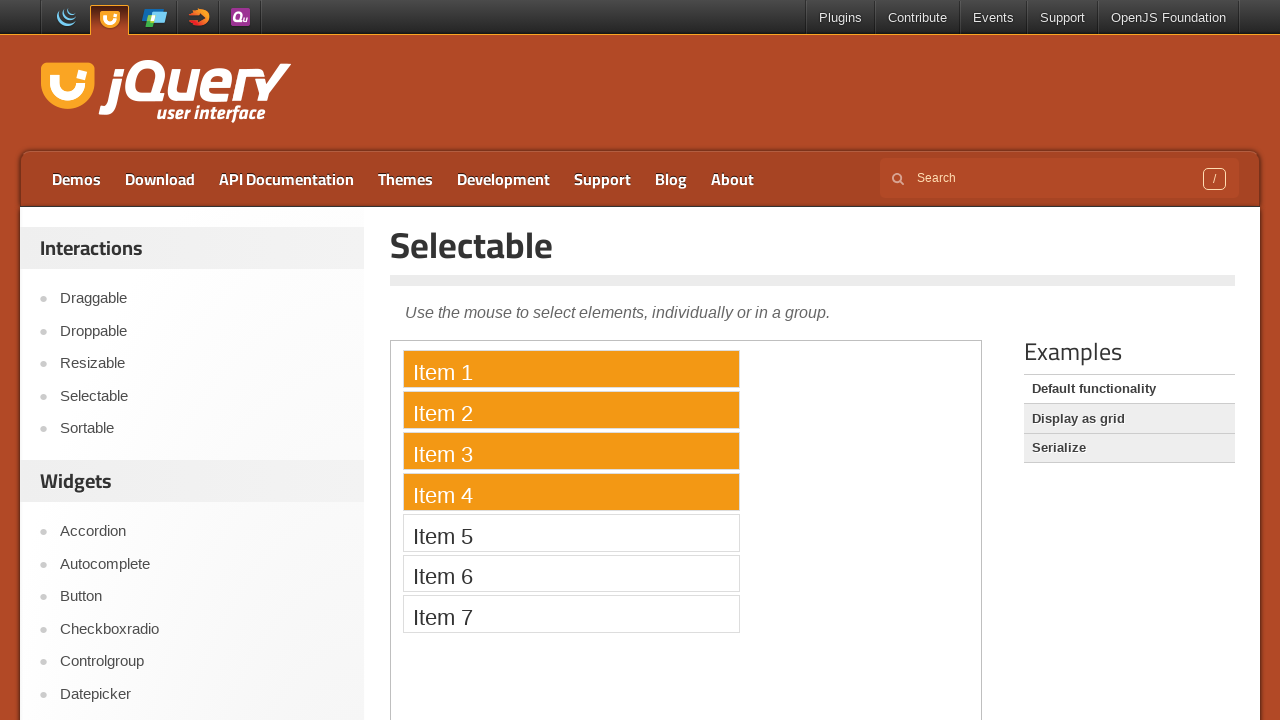